Navigates to Python.org homepage and verifies various page elements including search bar, logo, documentation link, and bug tracker link

Starting URL: https://www.python.org

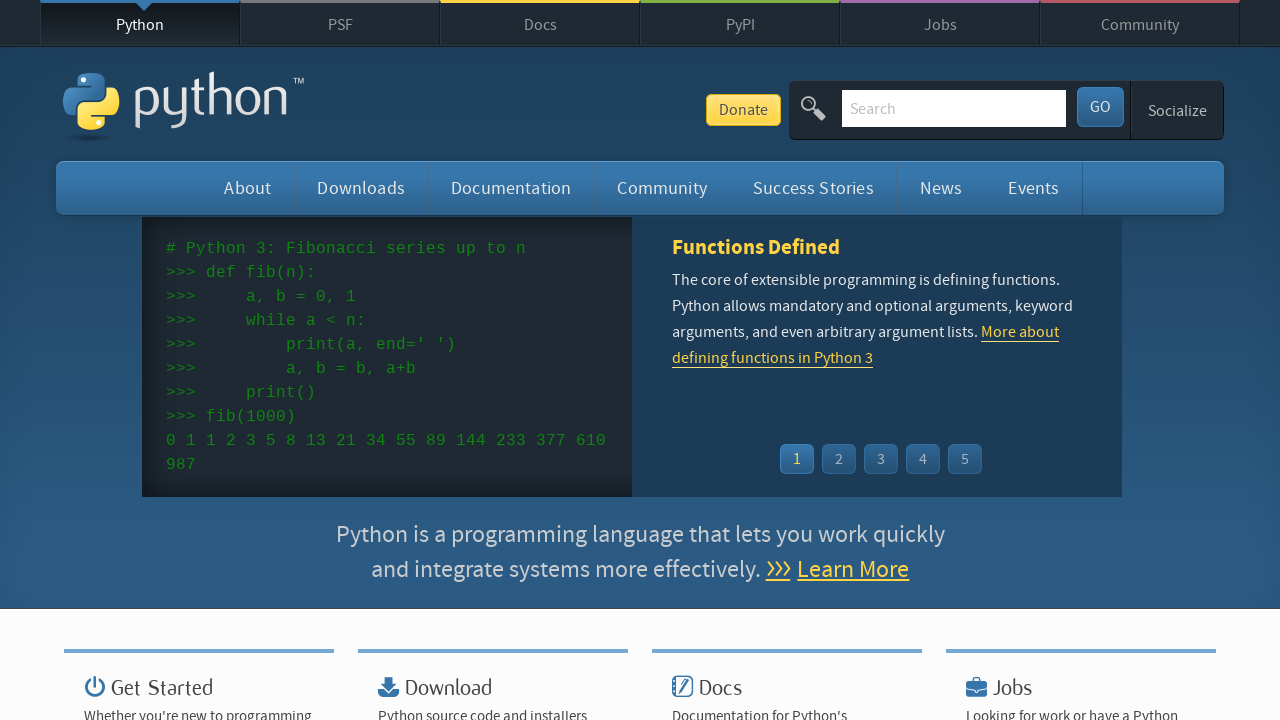

Navigated to Python.org homepage
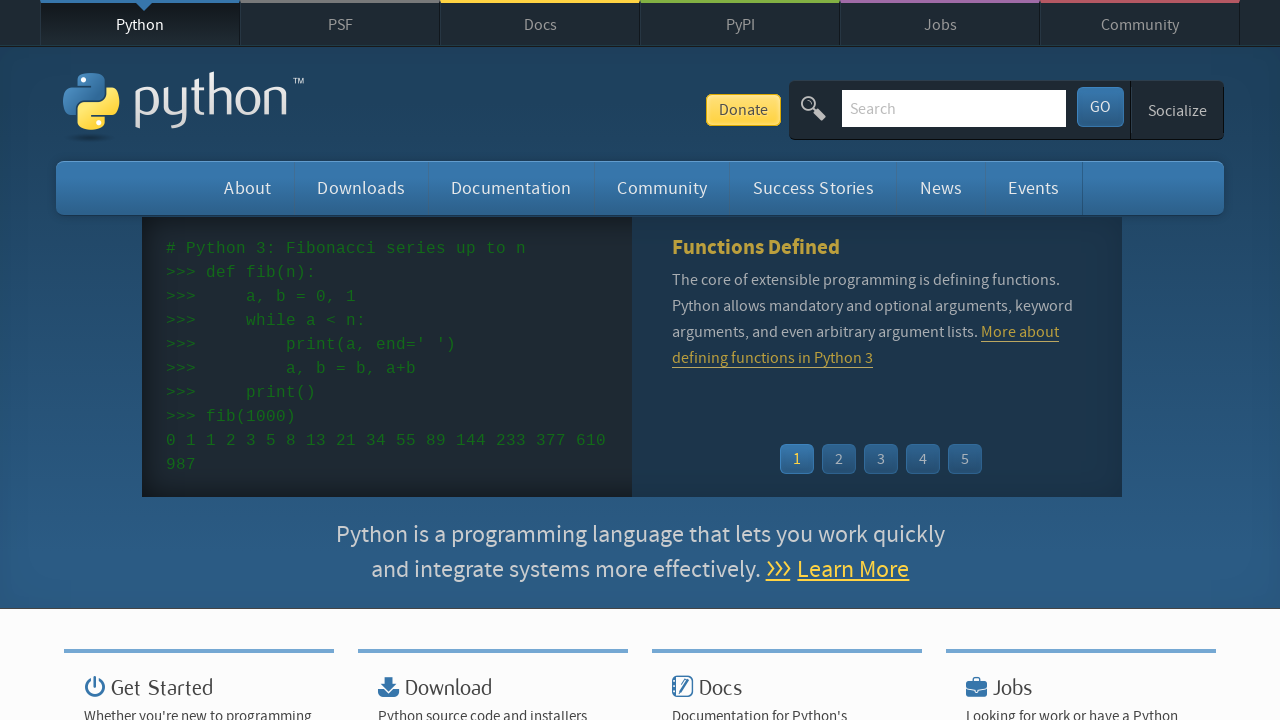

Search bar element is present and ready
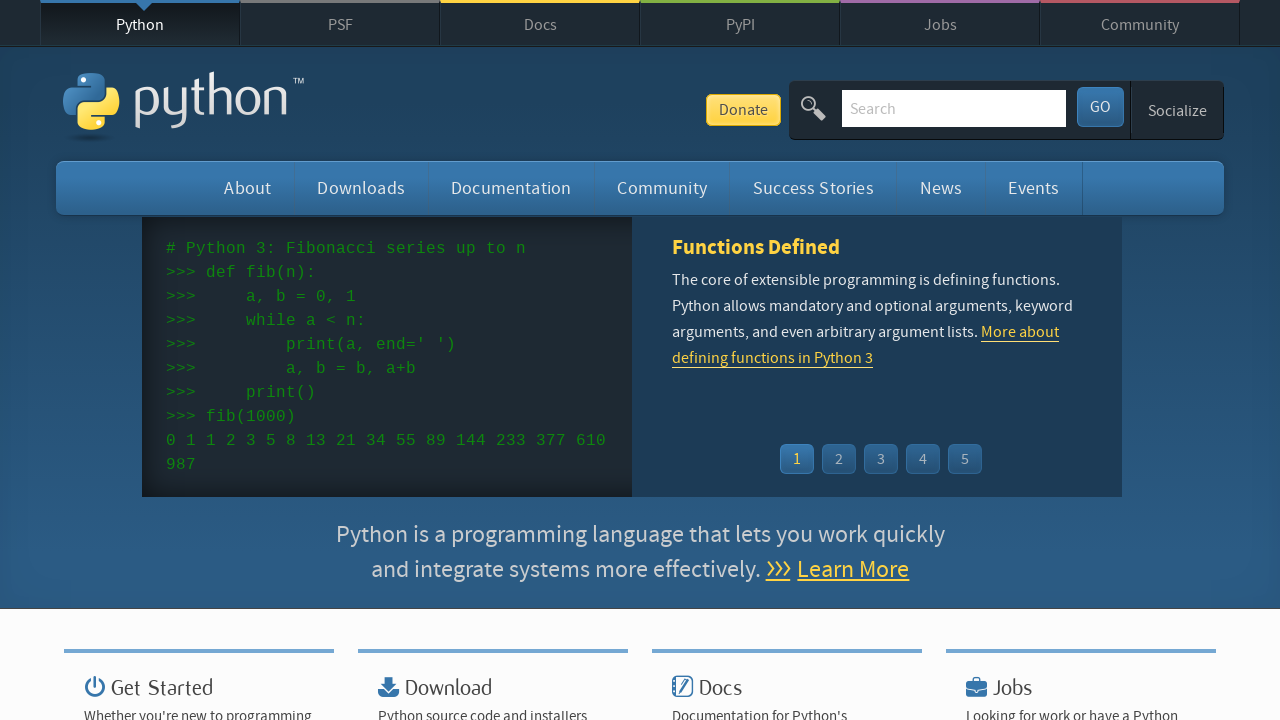

Python logo element is present
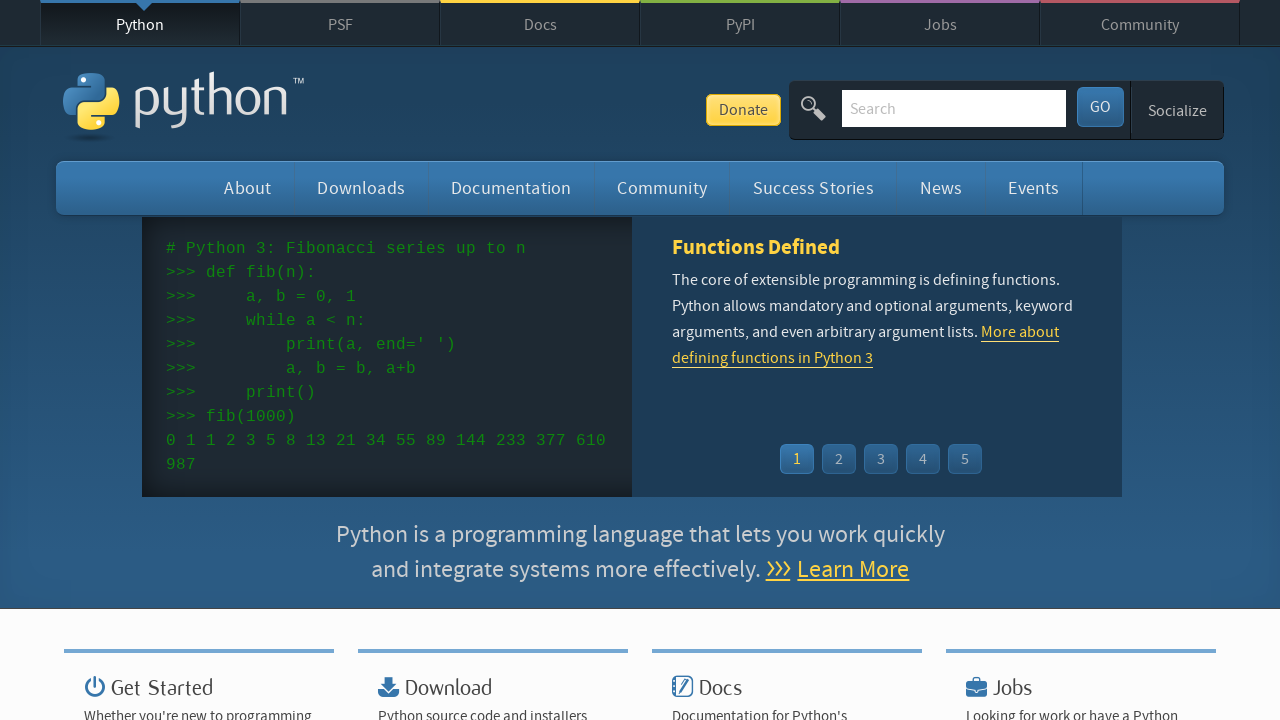

Documentation link element is present
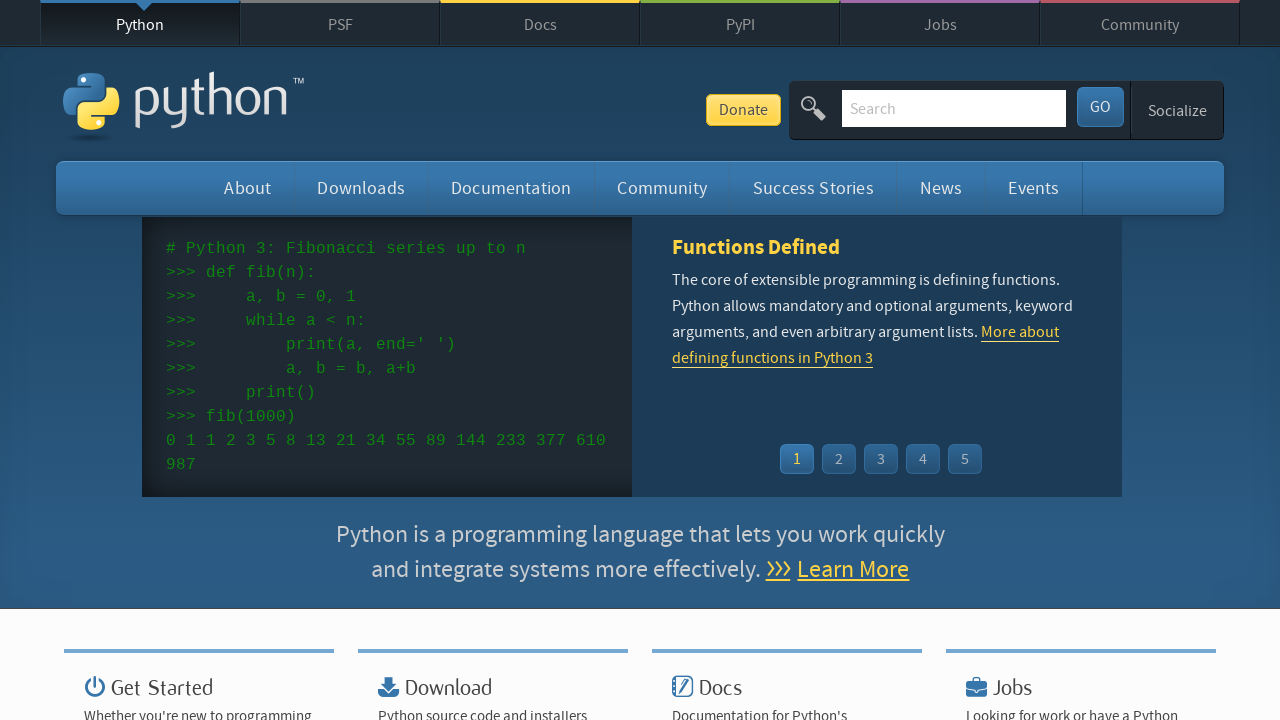

Bug tracker link element is present
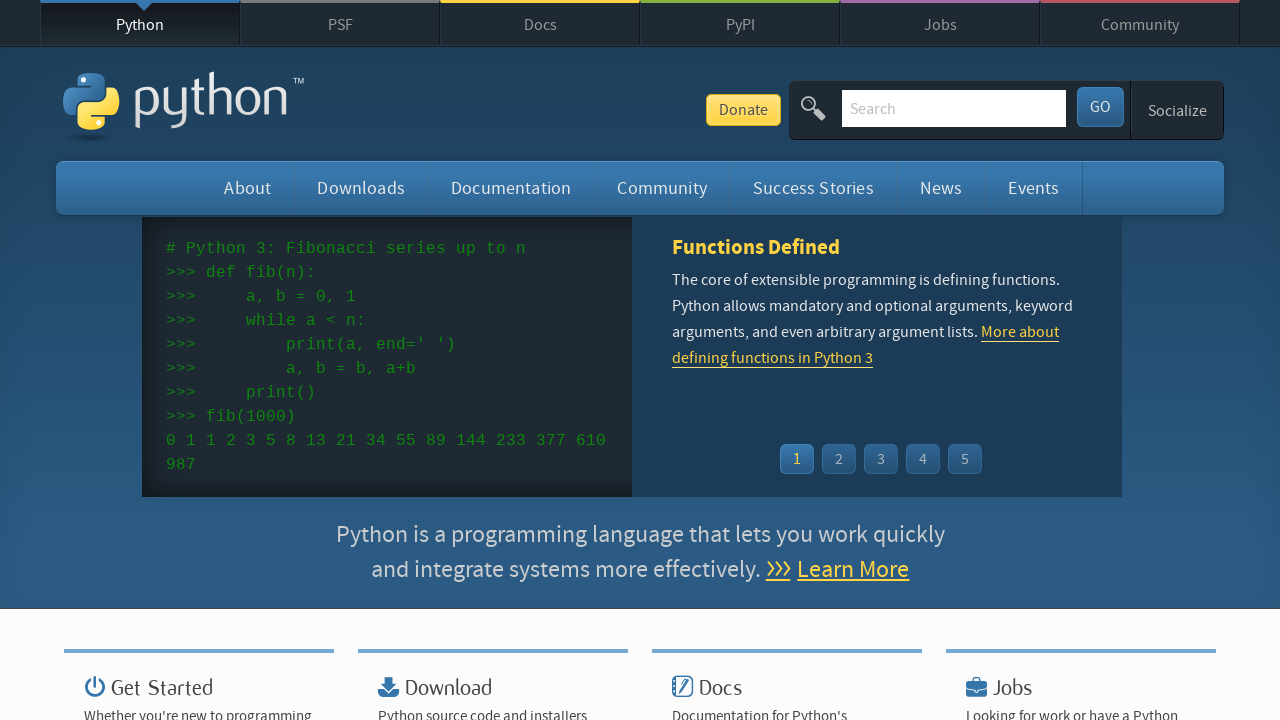

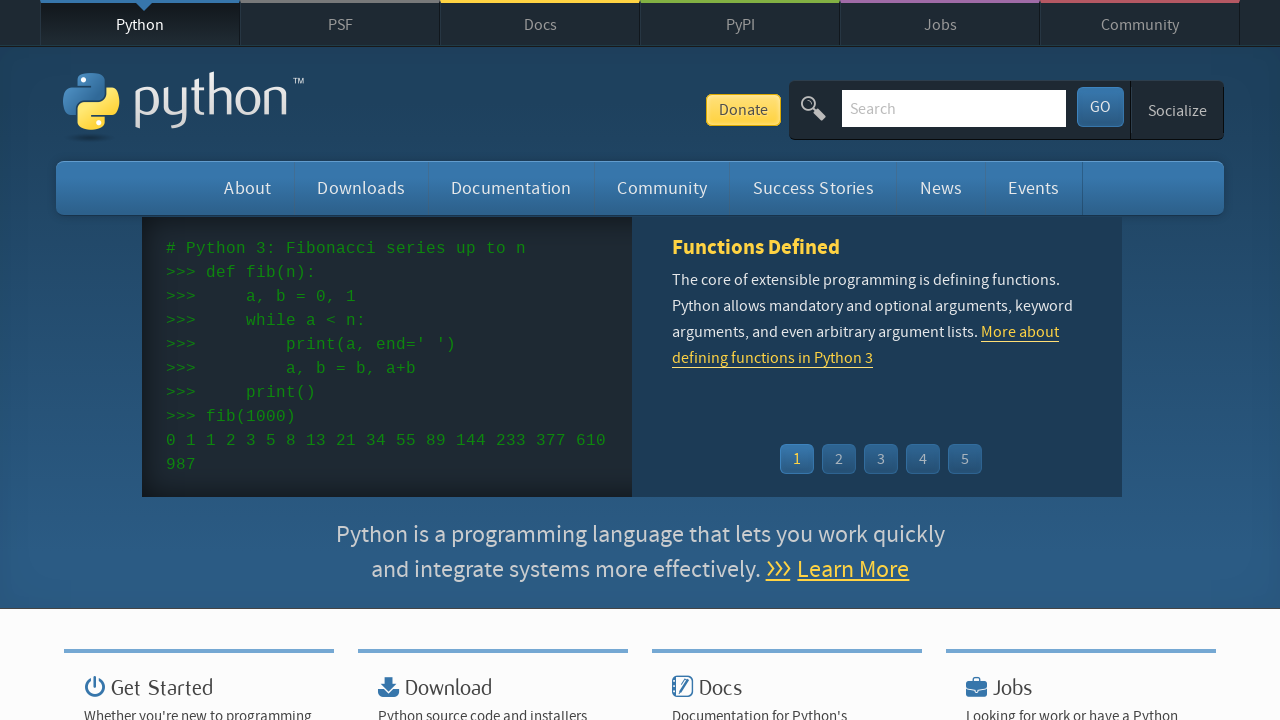